Tests dynamic controls page by clicking the Remove button, verifying the "It's gone!" message appears, then clicking the Add button and verifying the "It's back!" message appears.

Starting URL: https://the-internet.herokuapp.com/dynamic_controls

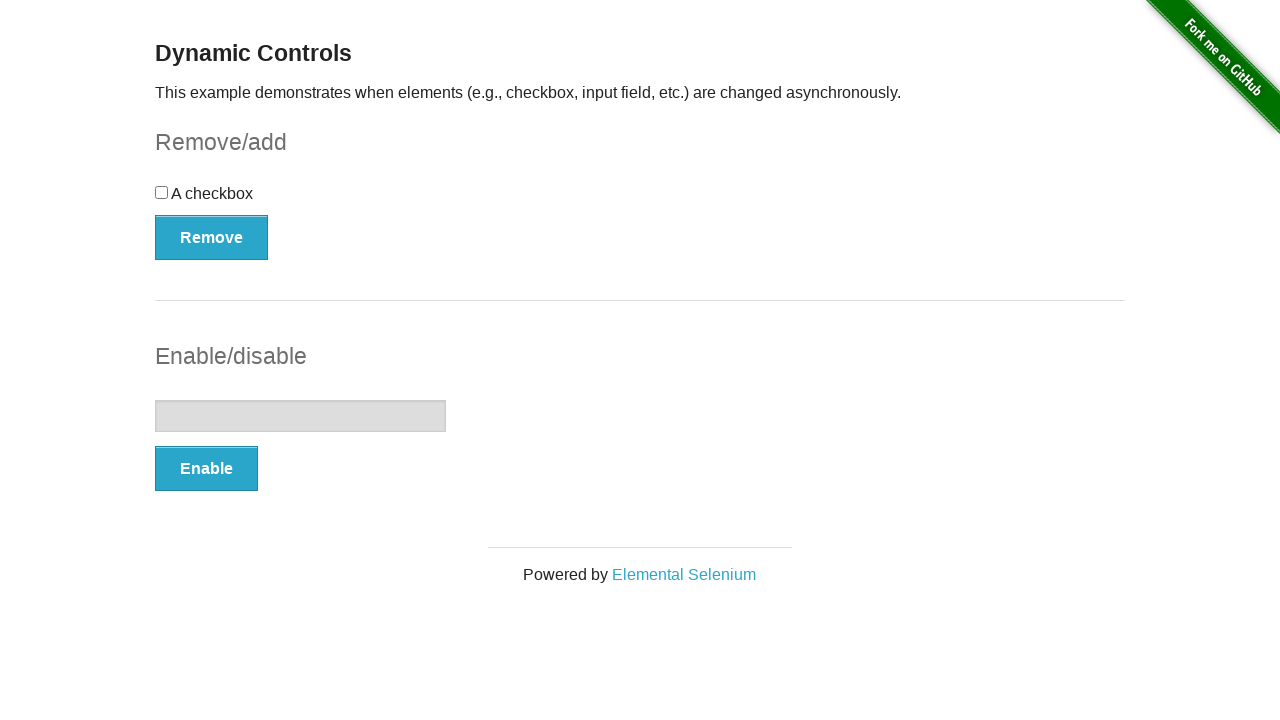

Clicked the Remove button at (212, 237) on xpath=(//button[@type='button'])[1]
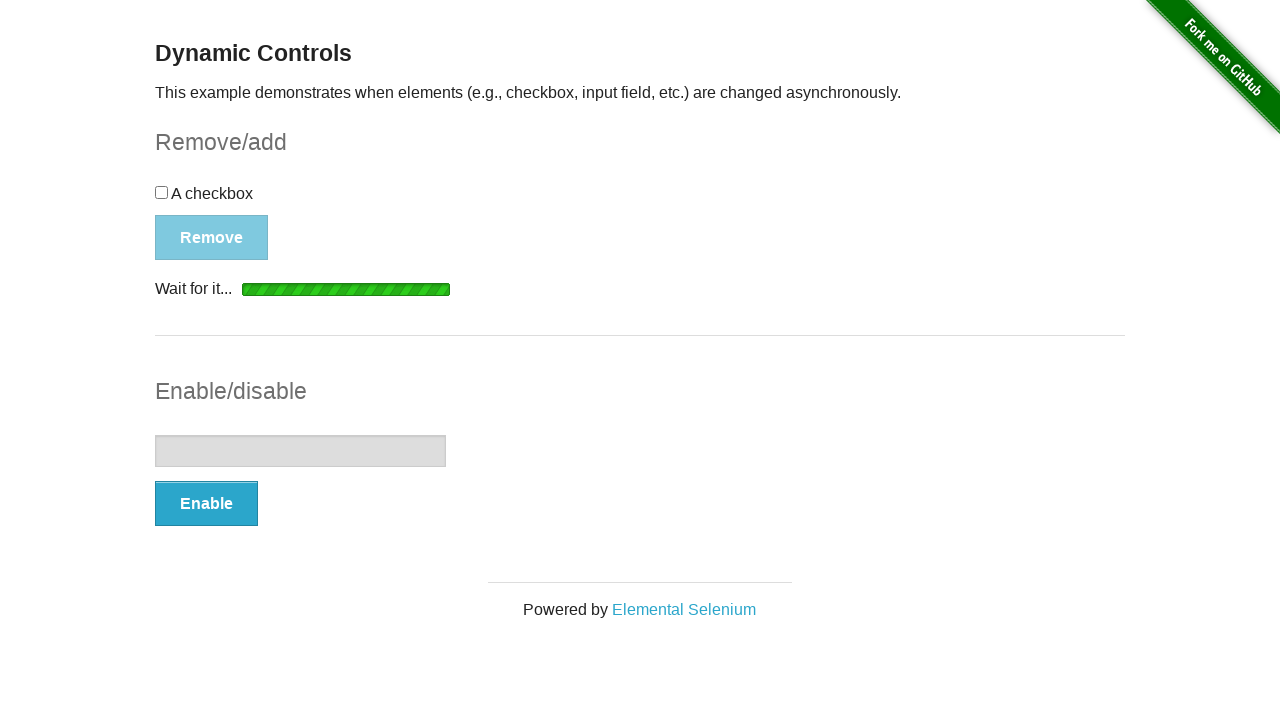

Waited for message element to appear after removing control
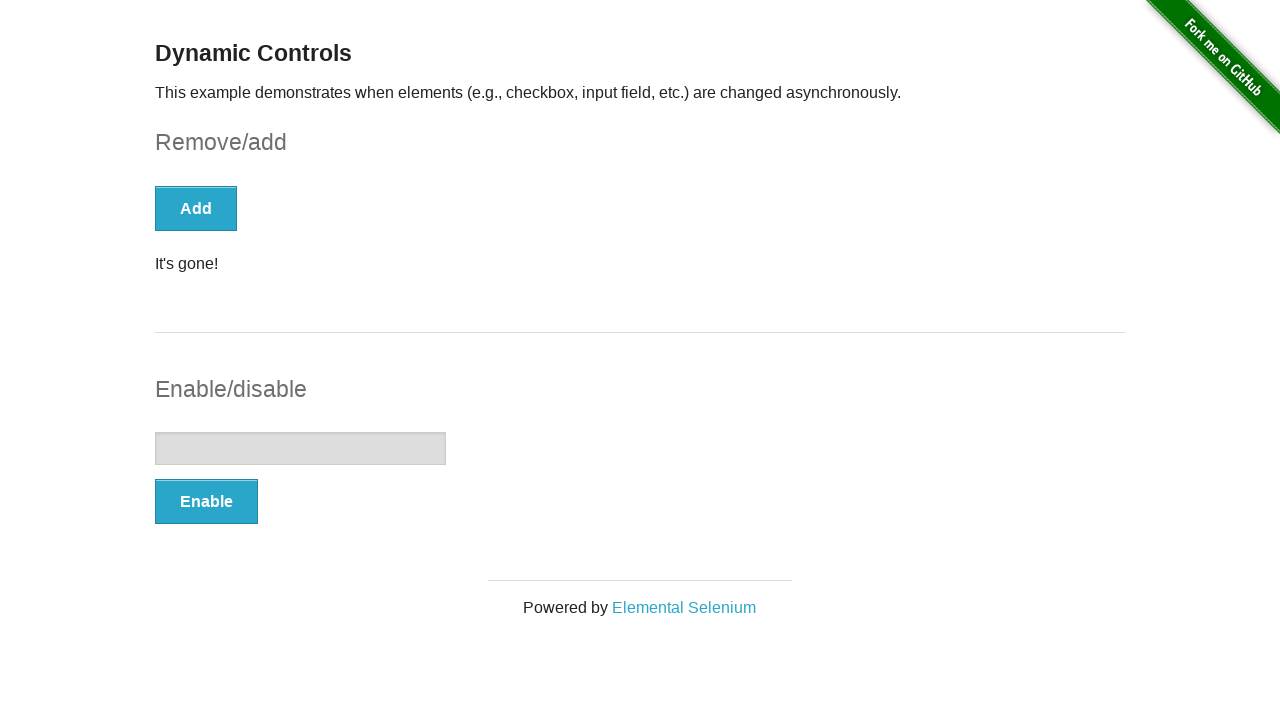

Verified 'It's gone!' message is displayed
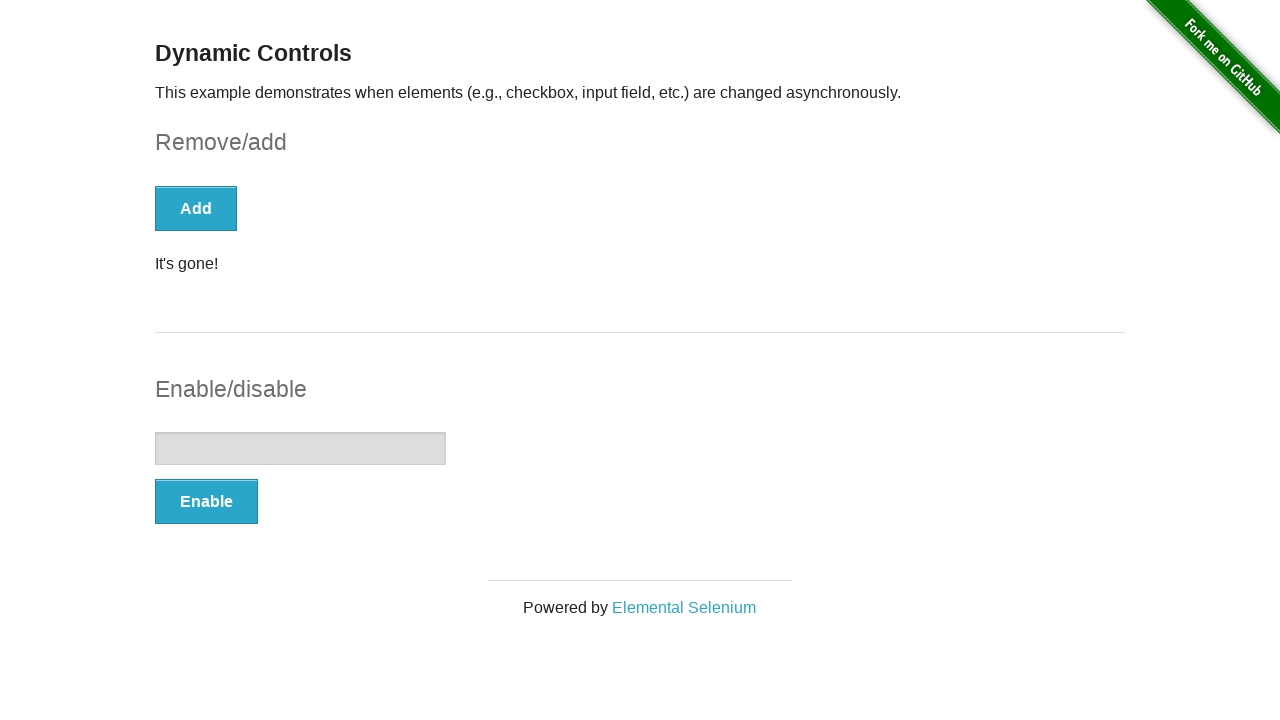

Clicked the Add button at (196, 208) on xpath=(//button[@autocomplete='off'])[1]
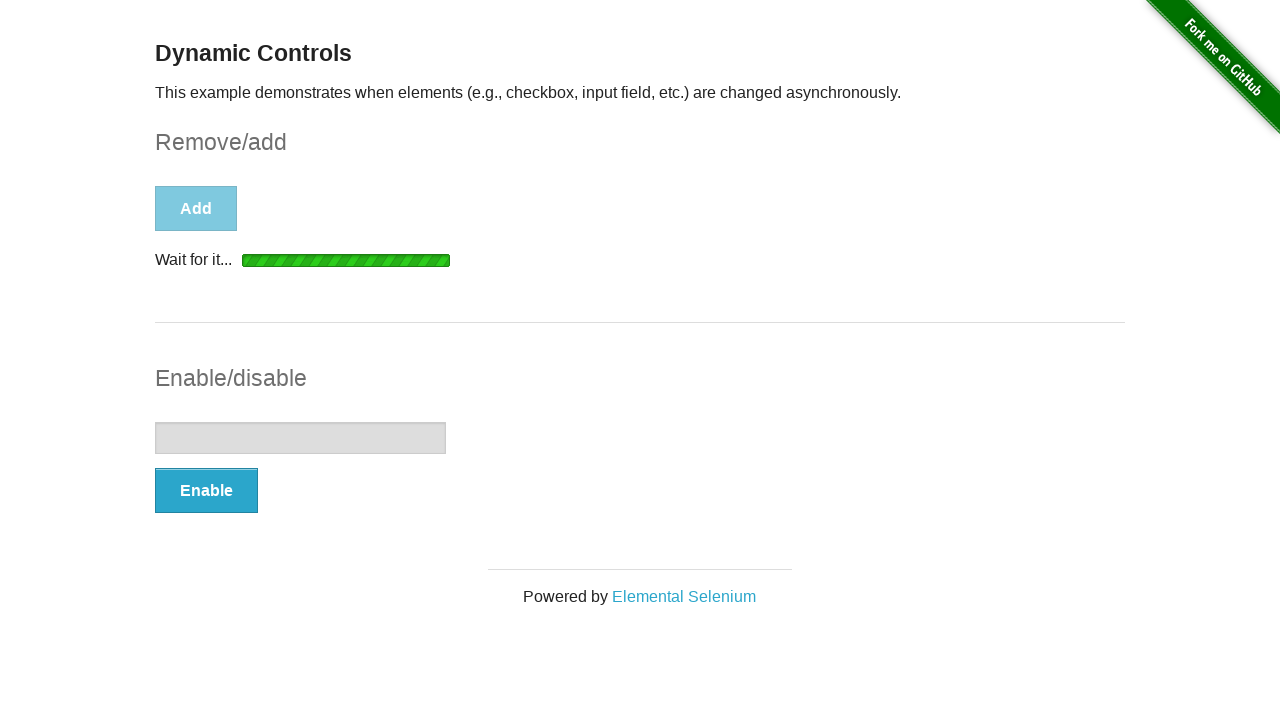

Waited for message element to appear after adding control back
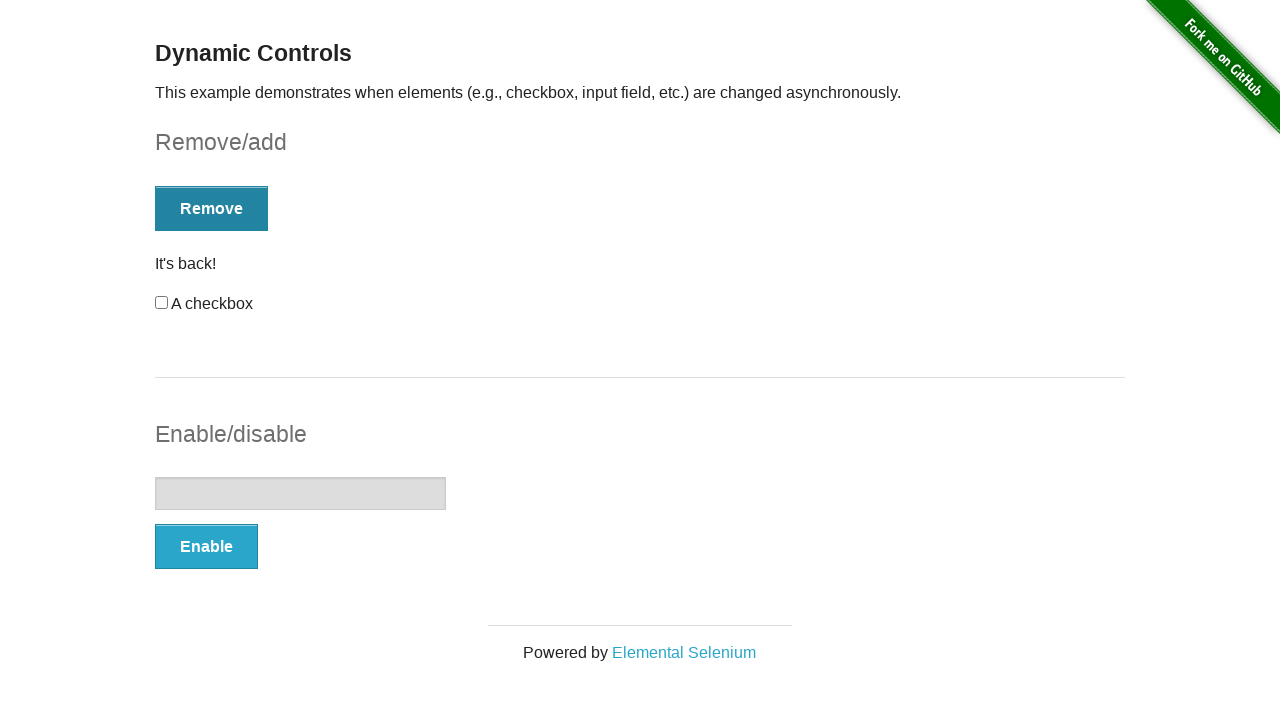

Verified 'It's back!' message is displayed
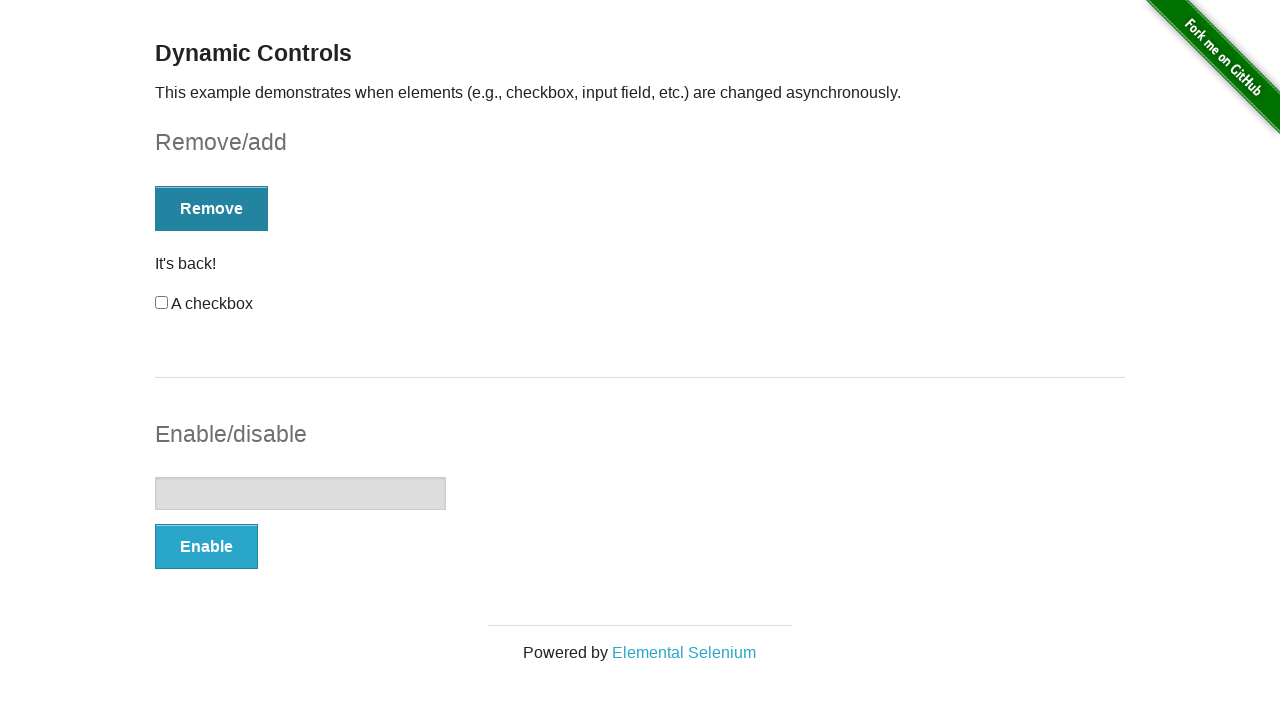

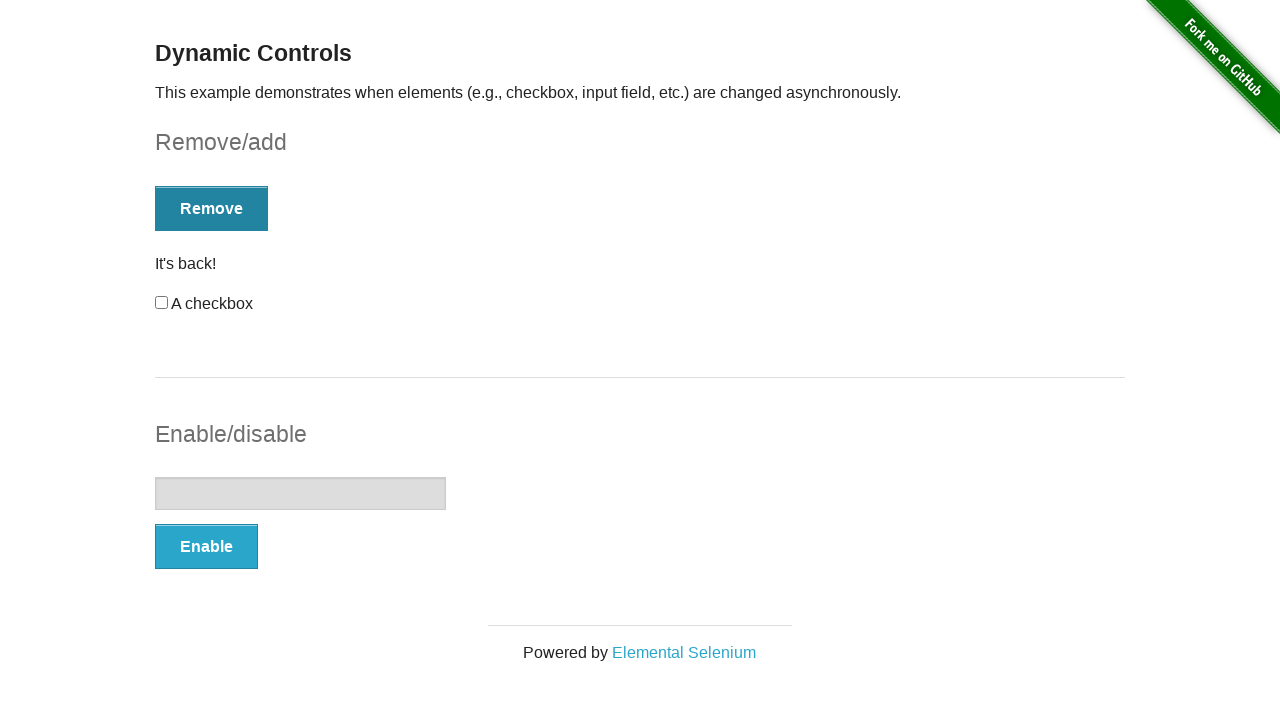